Tests browser window handling by clicking a button to open a new tab, switching to the new tab, verifying content is displayed, and then closing the new tab.

Starting URL: https://demoqa.com/browser-windows

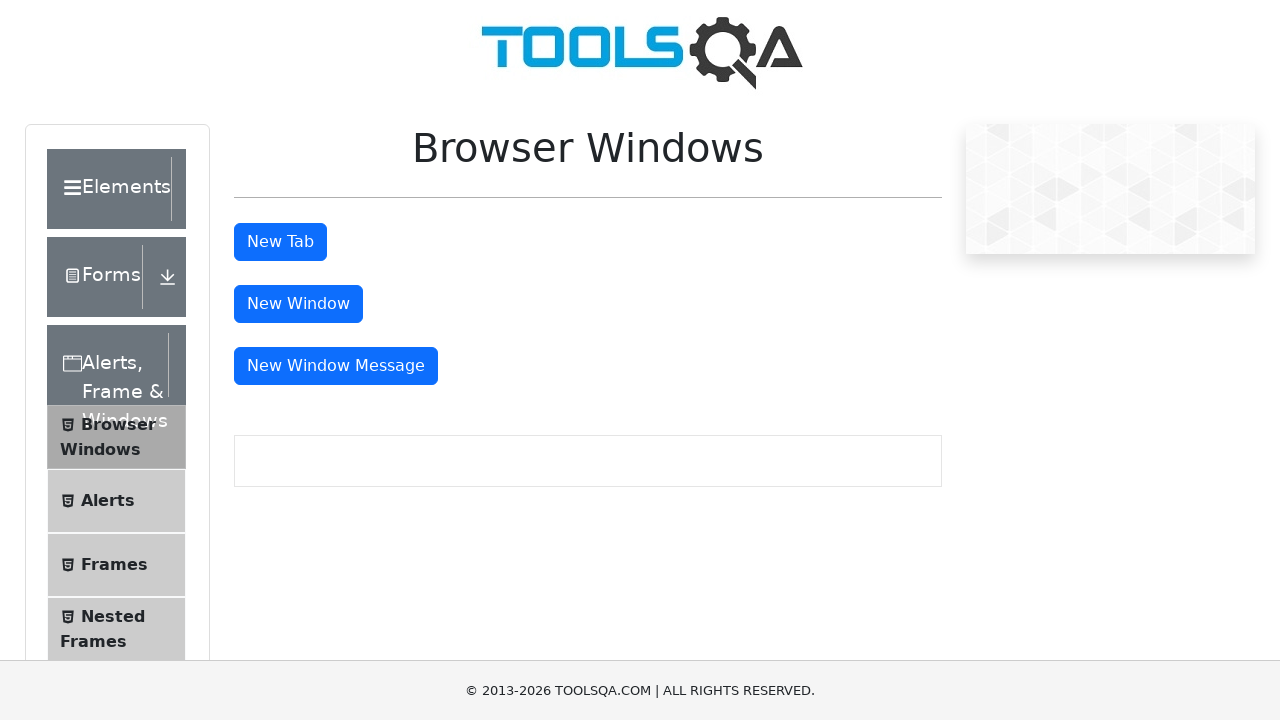

Waited for 'New Tab' button to be visible
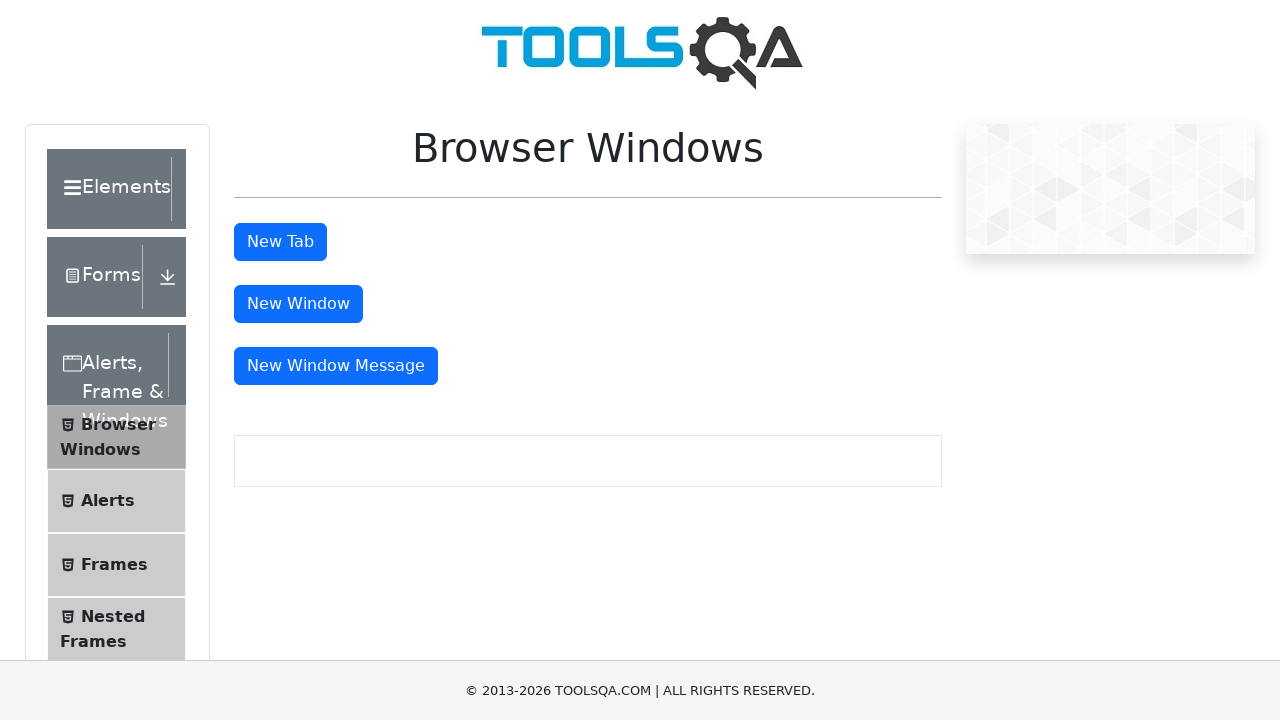

Clicked 'New Tab' button to open new tab at (280, 242) on #tabButton
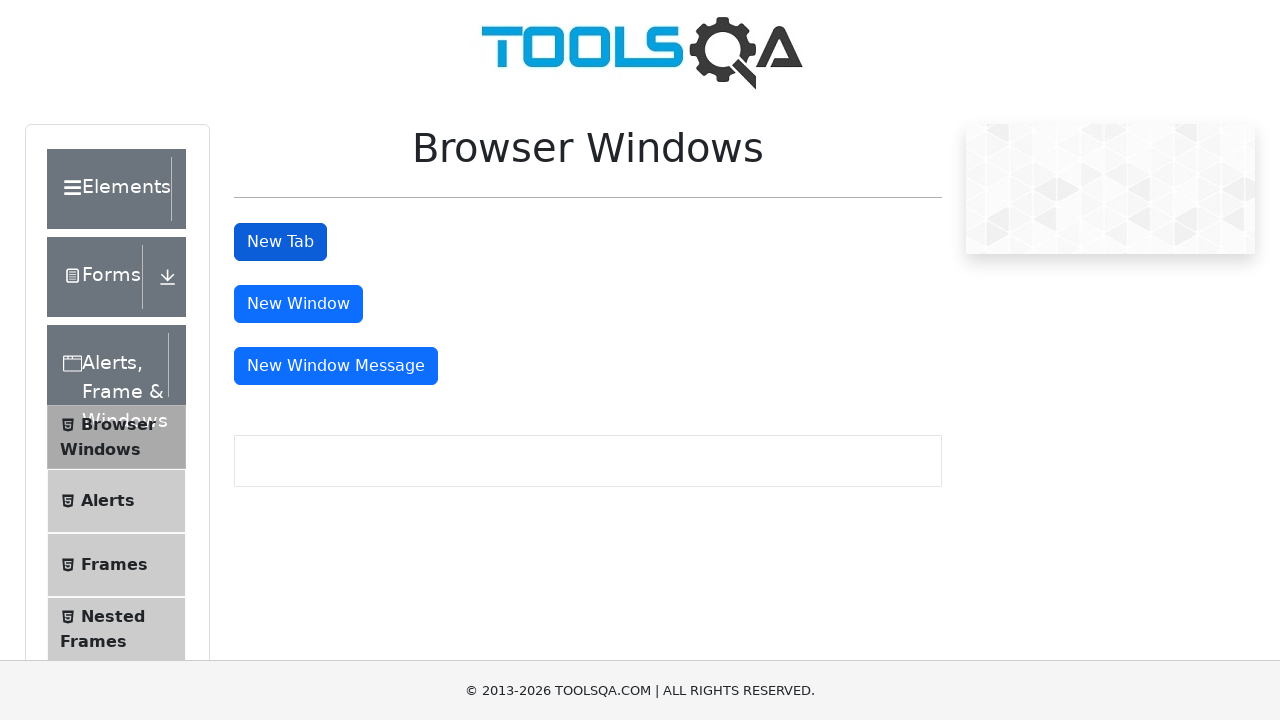

Obtained reference to newly opened tab
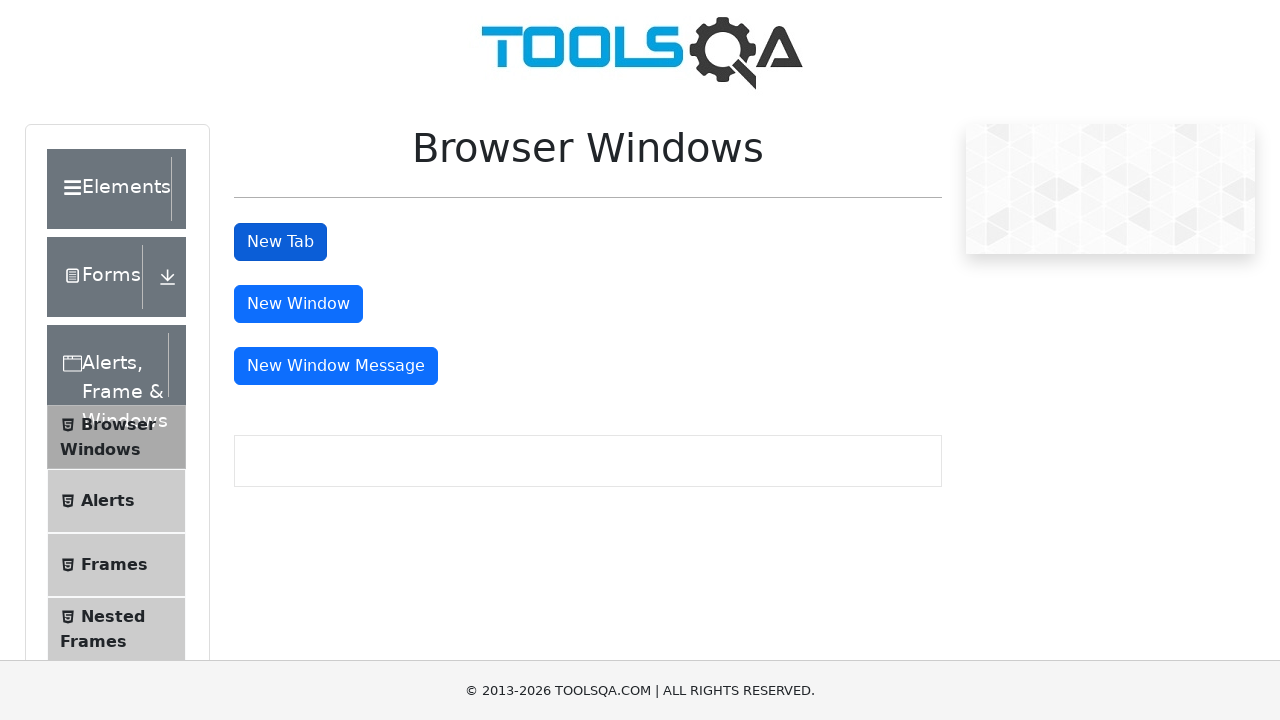

Waited for sample heading to be visible in new tab
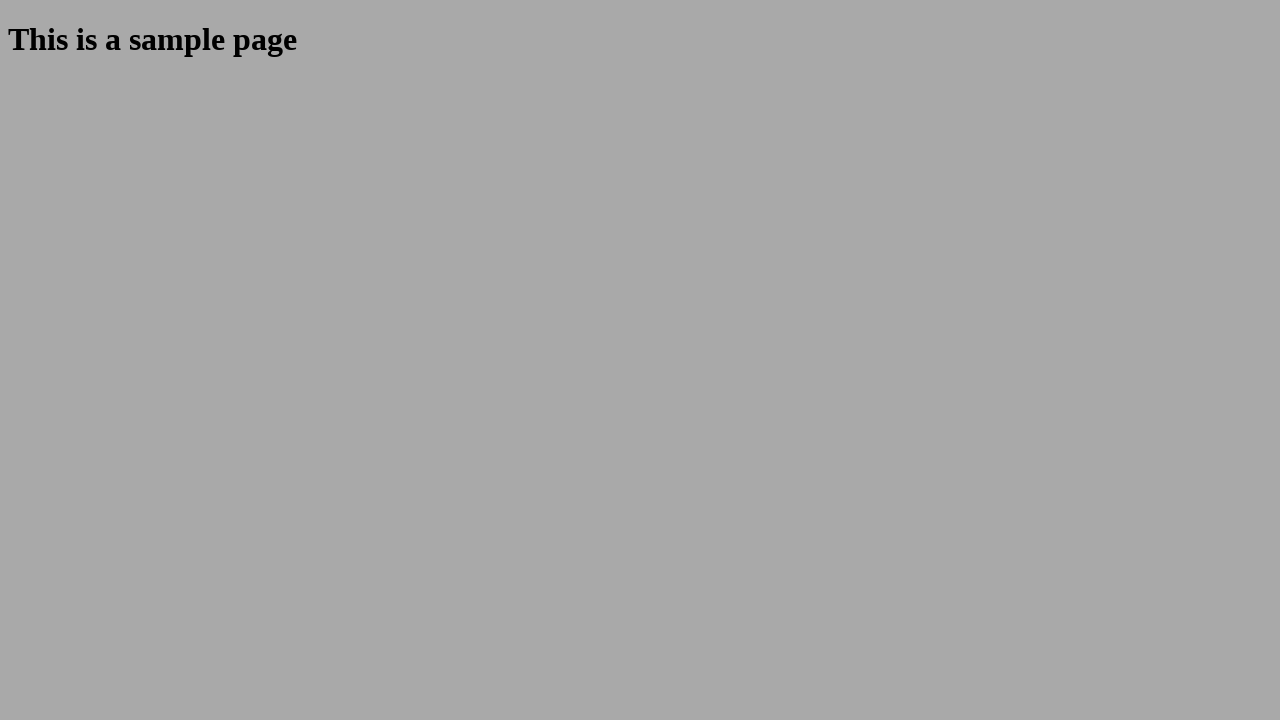

Retrieved sample heading text: 'This is a sample page'
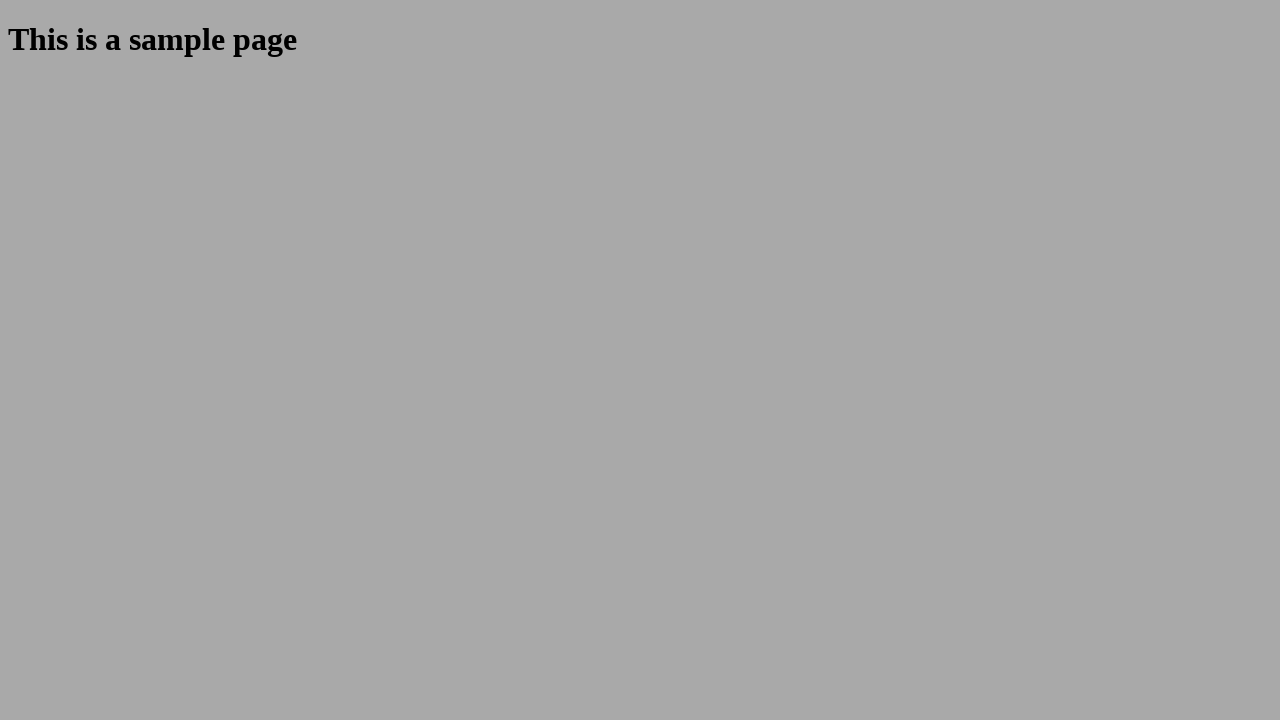

Closed the new tab
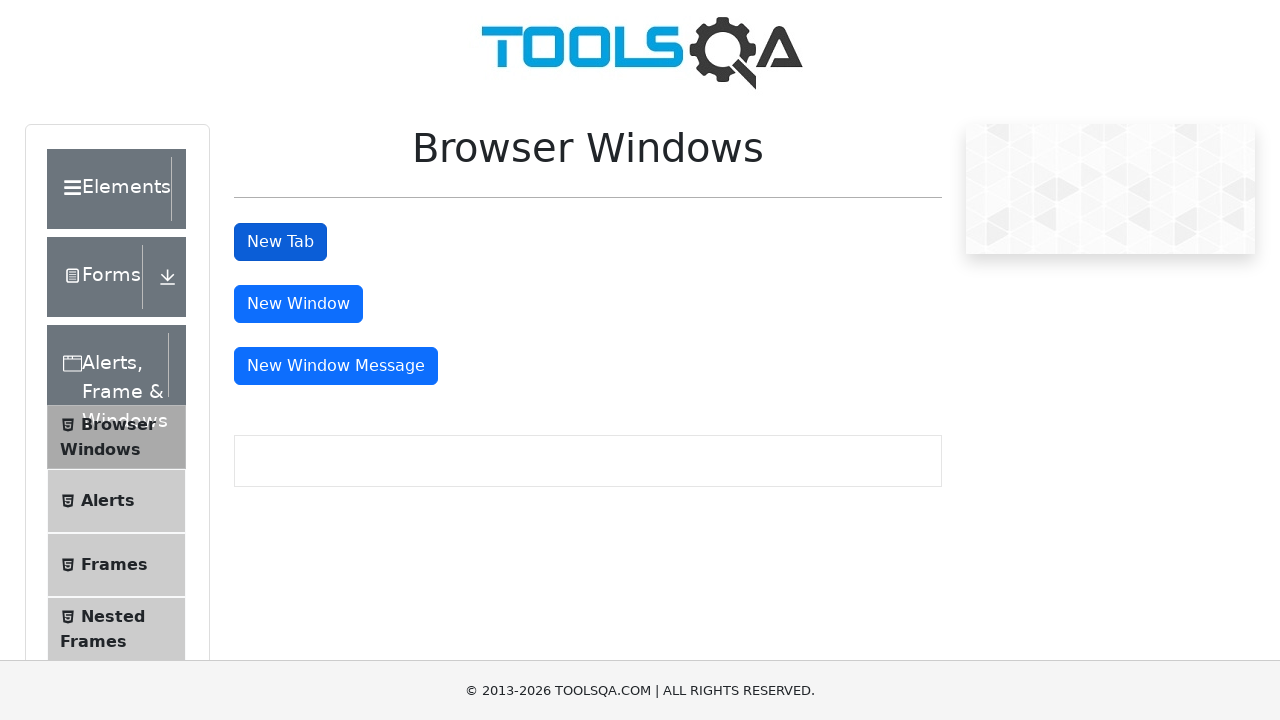

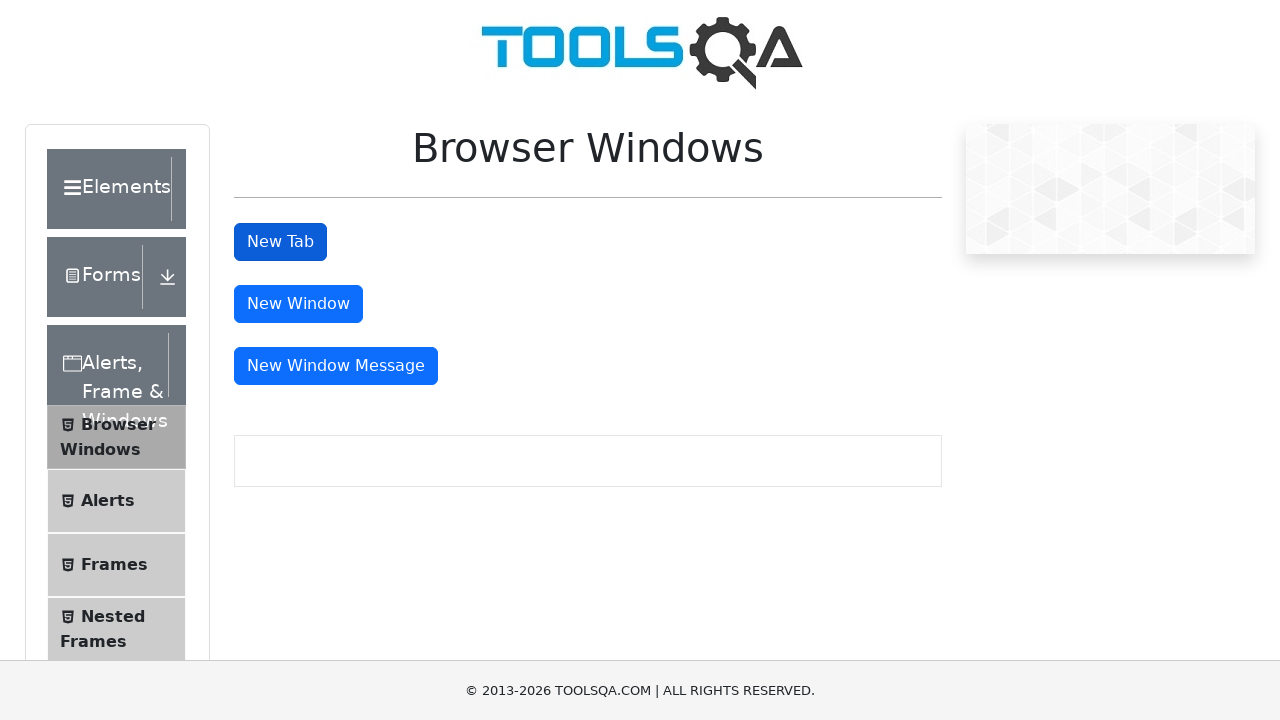